Tests handling of new browser tabs by clicking a button that opens a new tab, switching between the original and new tabs, and then closing the new tab.

Starting URL: https://demoqa.com/browser-windows

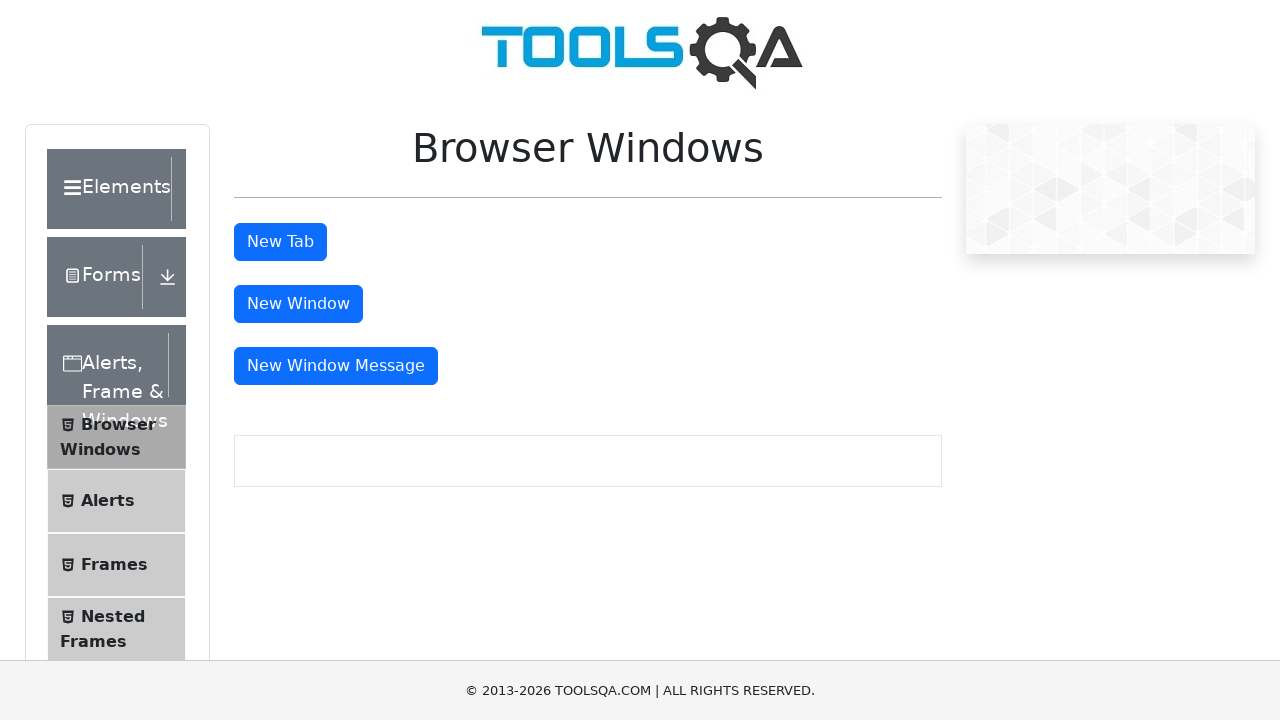

Located the button that opens a new tab (#messageWindowButton)
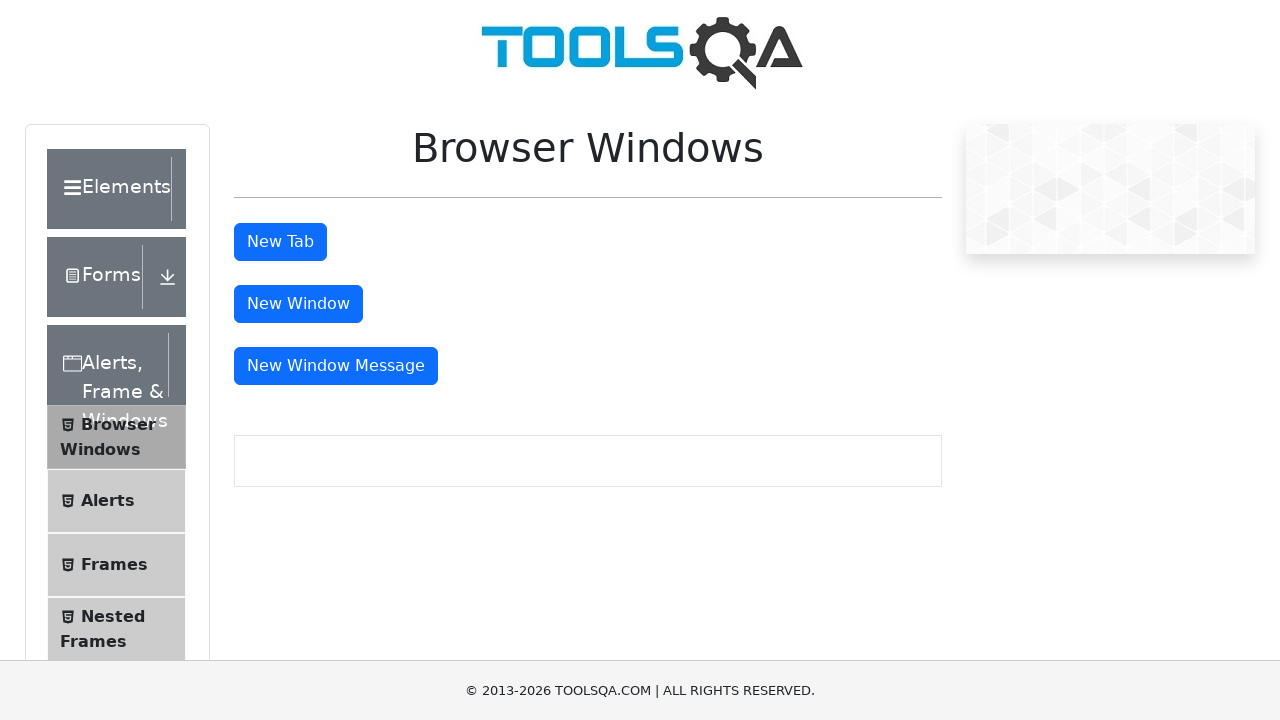

Scrolled button into view
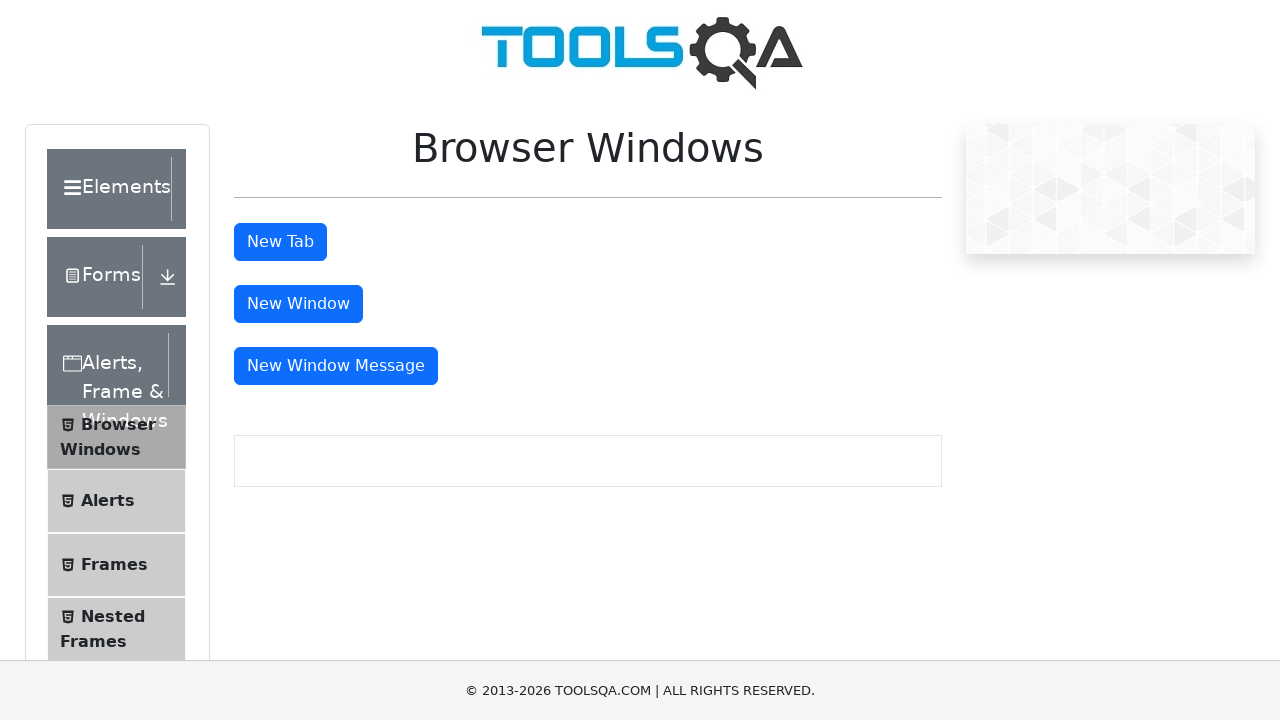

Clicked button to open a new tab at (336, 366) on #messageWindowButton
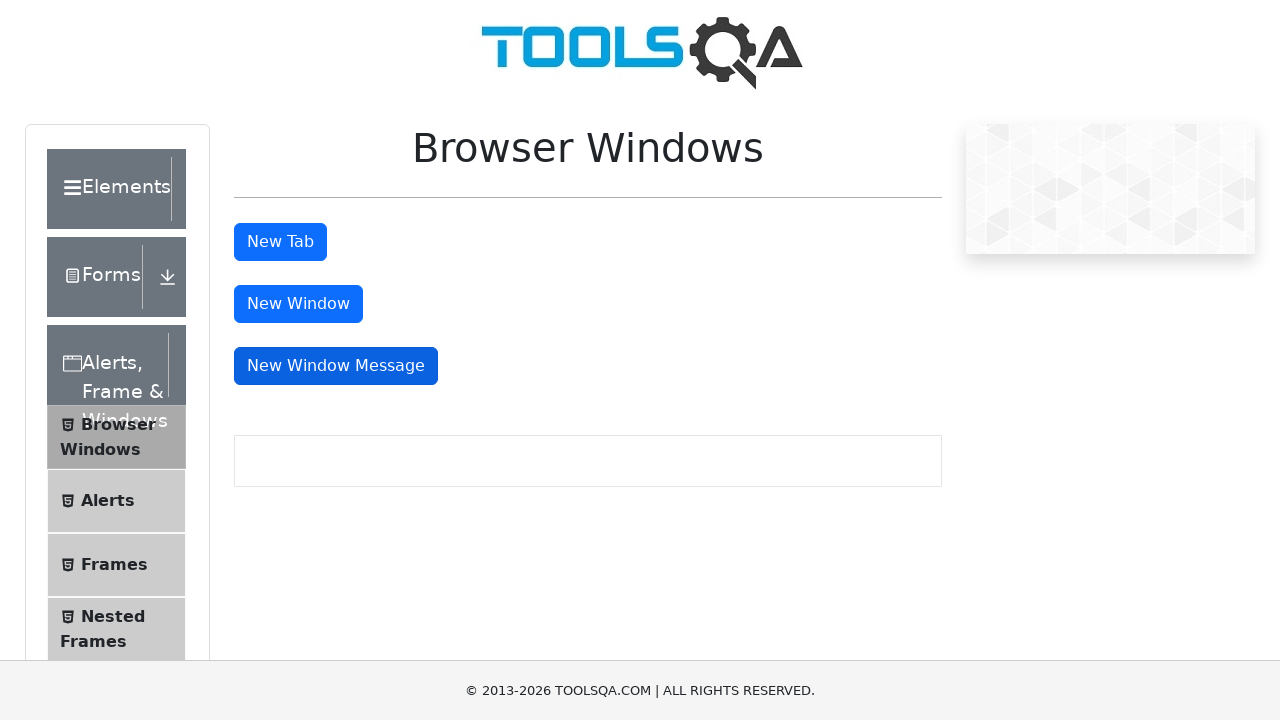

New tab opened and captured
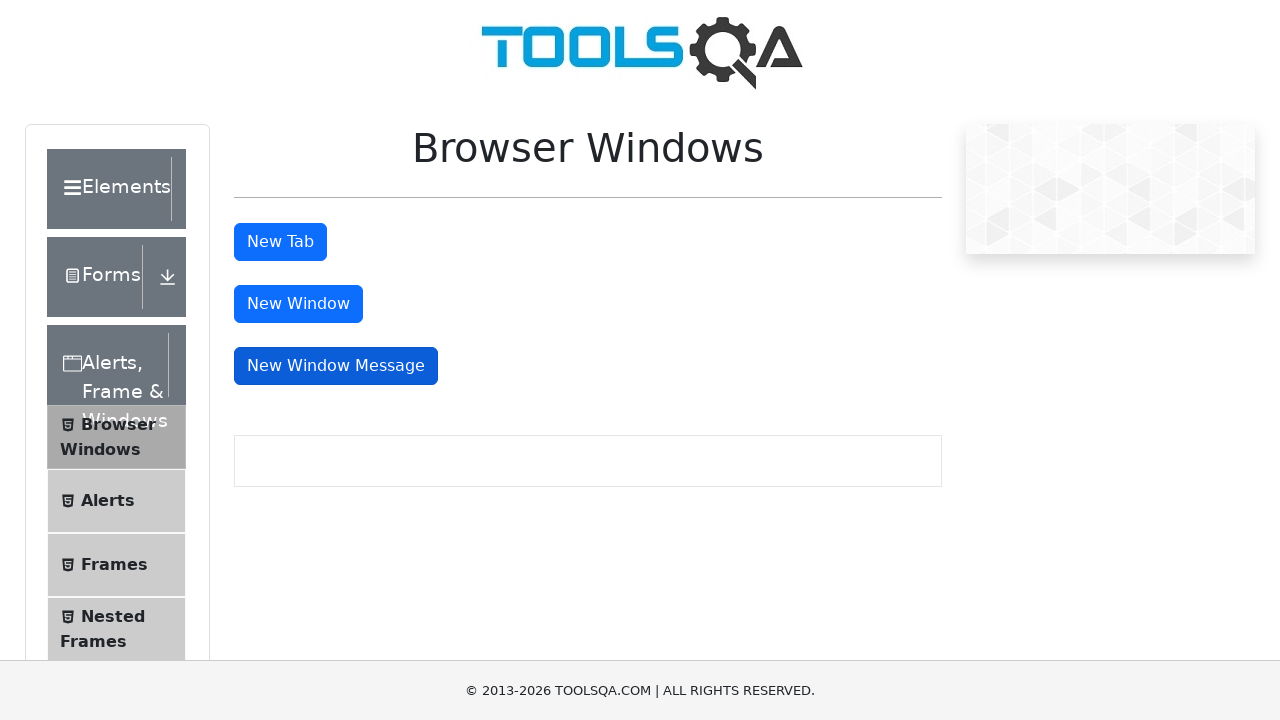

New tab fully loaded
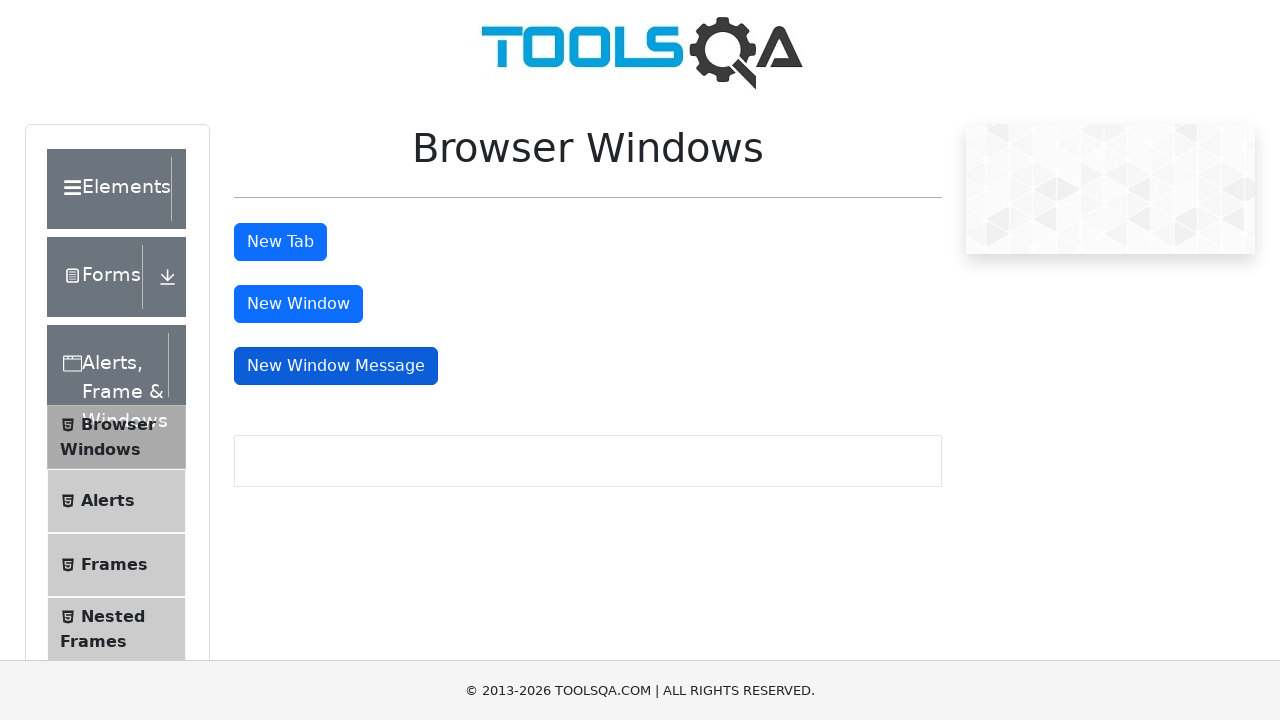

Switched back to original tab
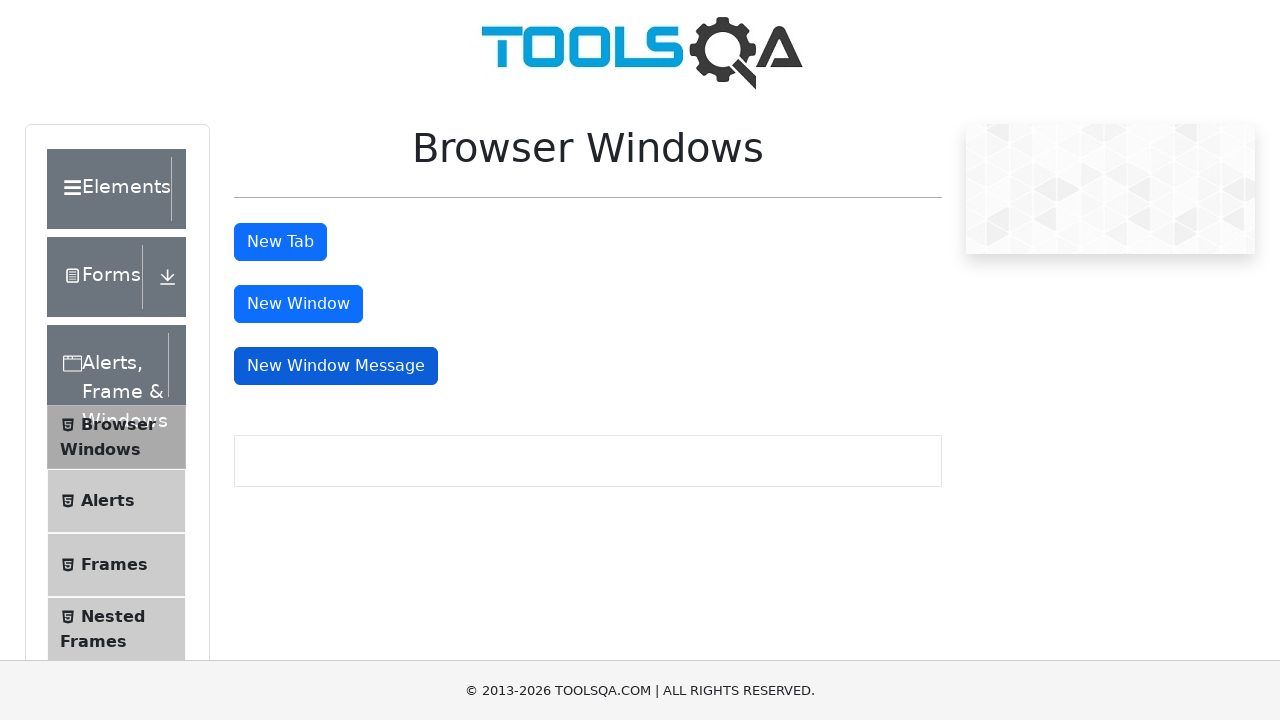

Switched back to new tab
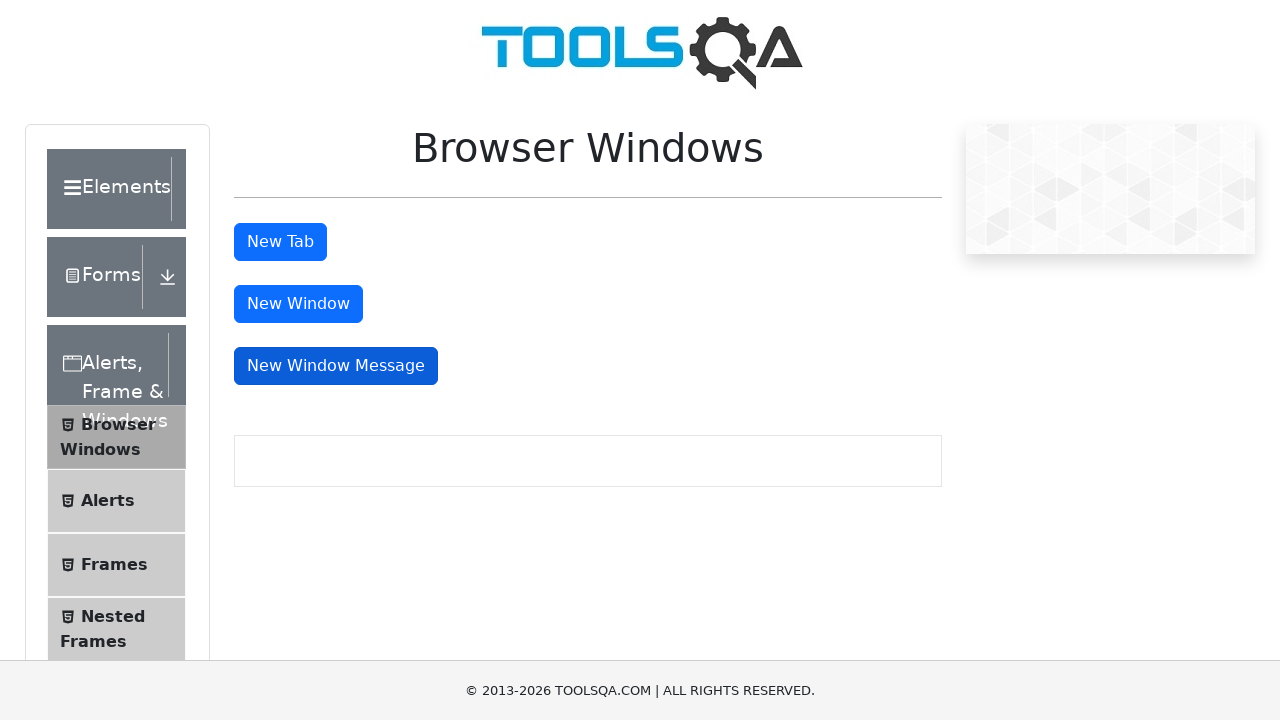

Closed the new tab
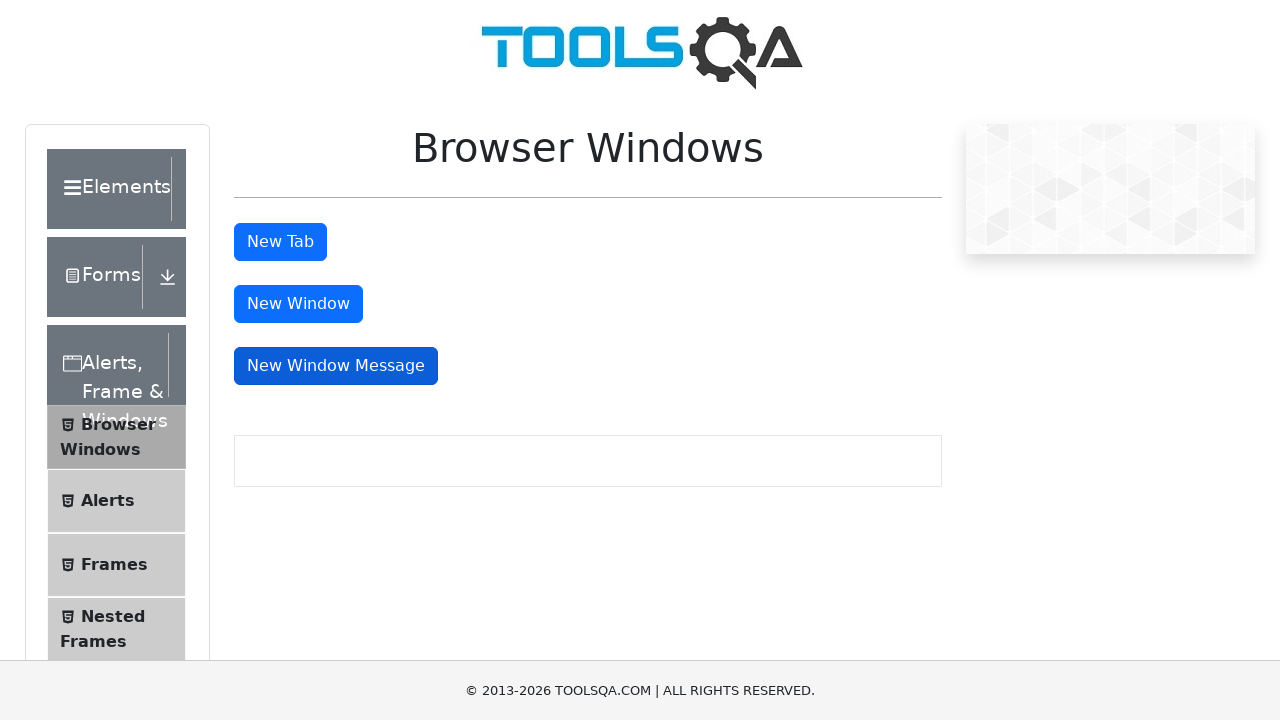

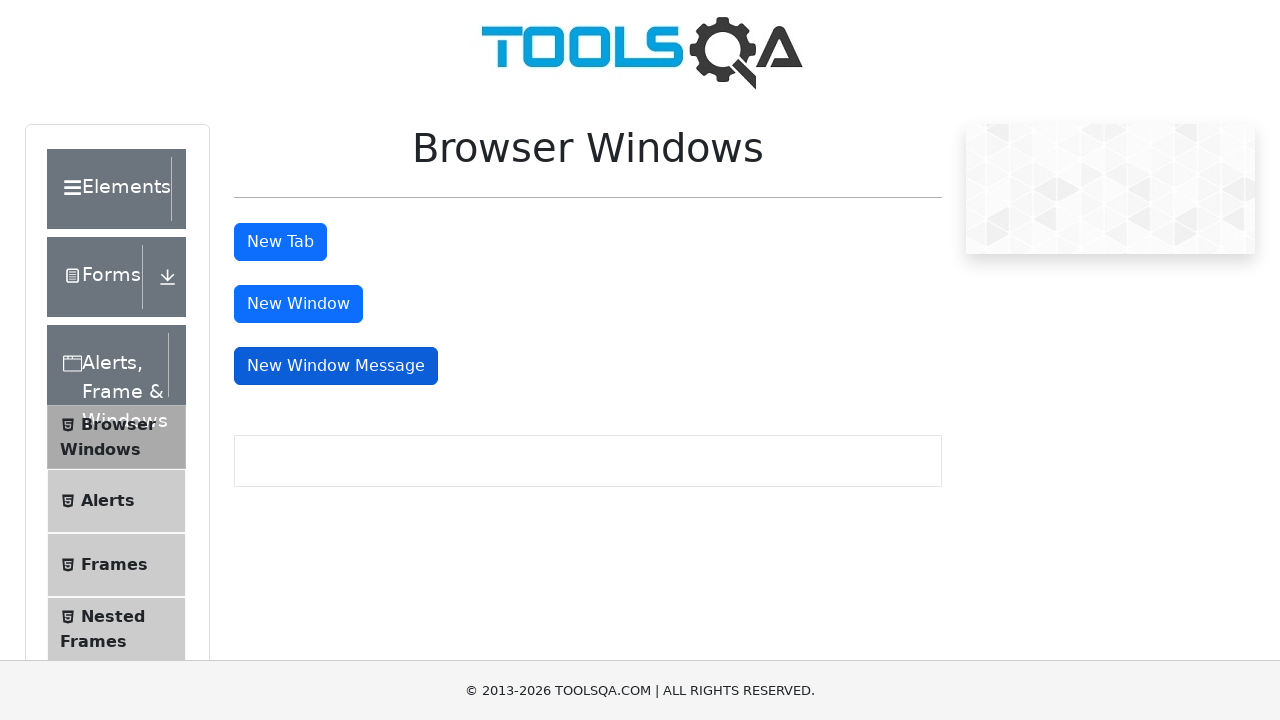